Tests sorting the Due column using semantic class selectors on the second table, which has class attributes for better element targeting

Starting URL: http://the-internet.herokuapp.com/tables

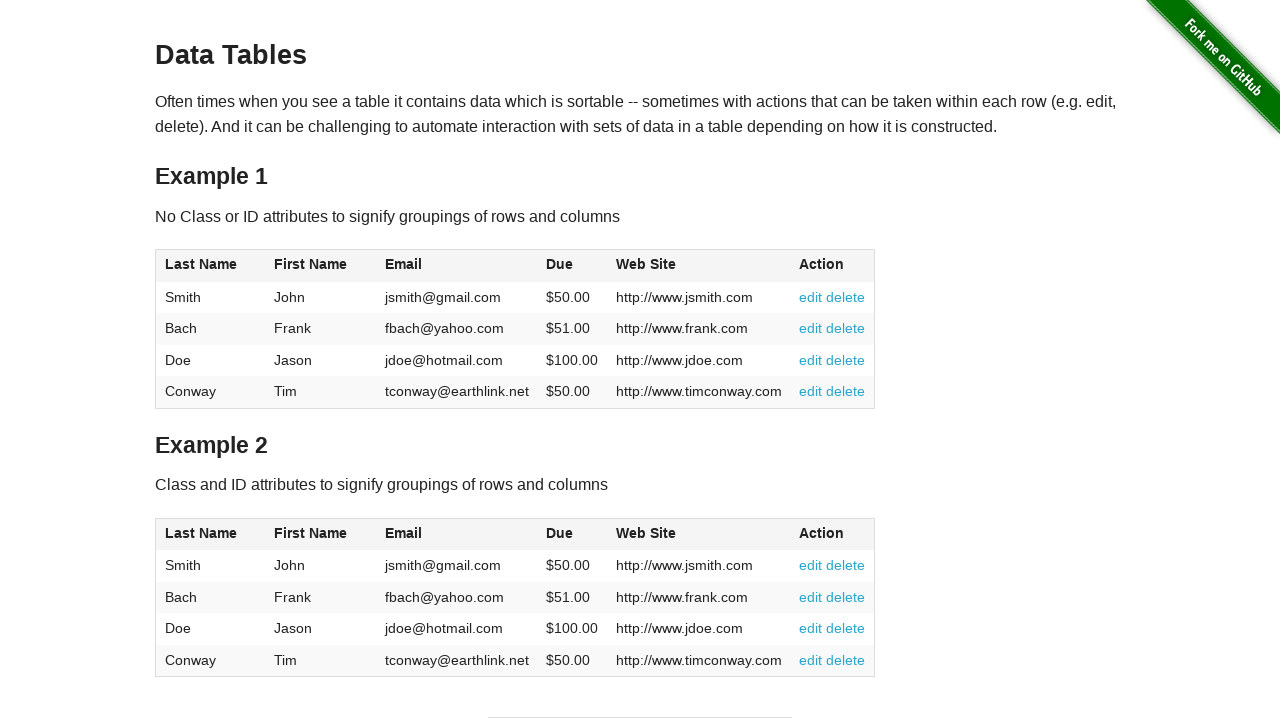

Clicked the Due column header in table2 using class selector at (560, 533) on #table2 thead .dues
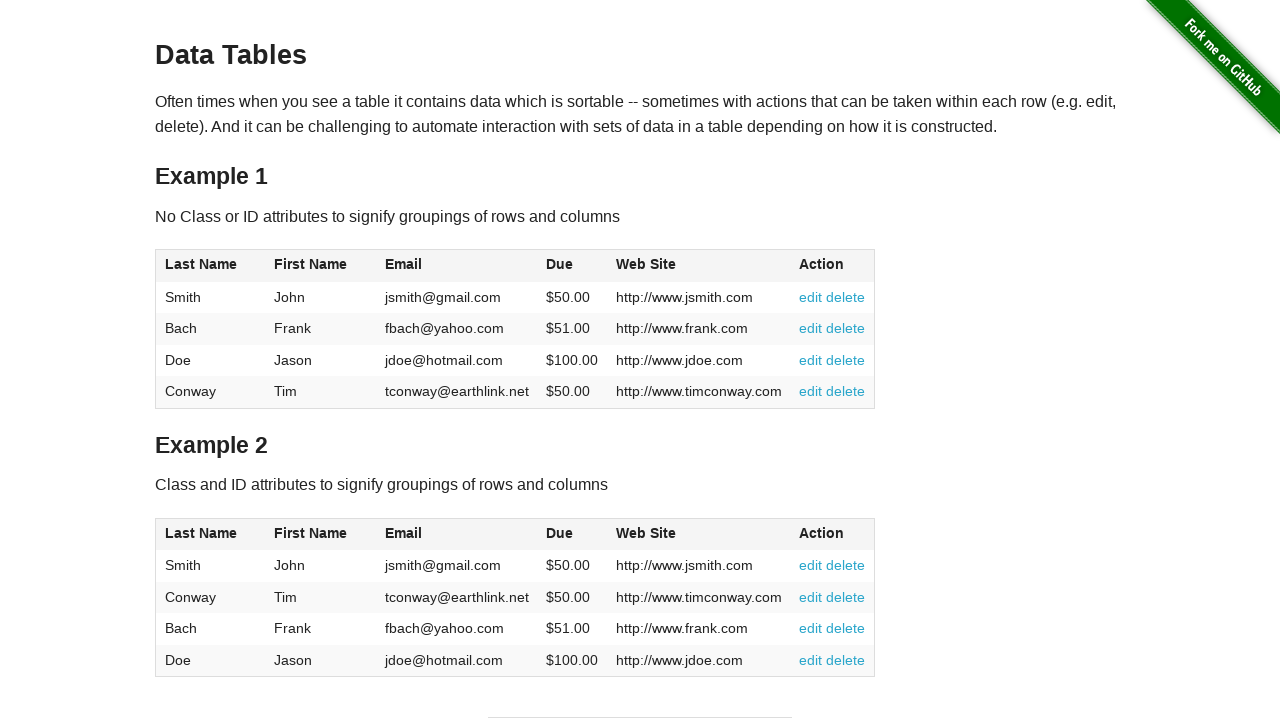

Due column data loaded in table2
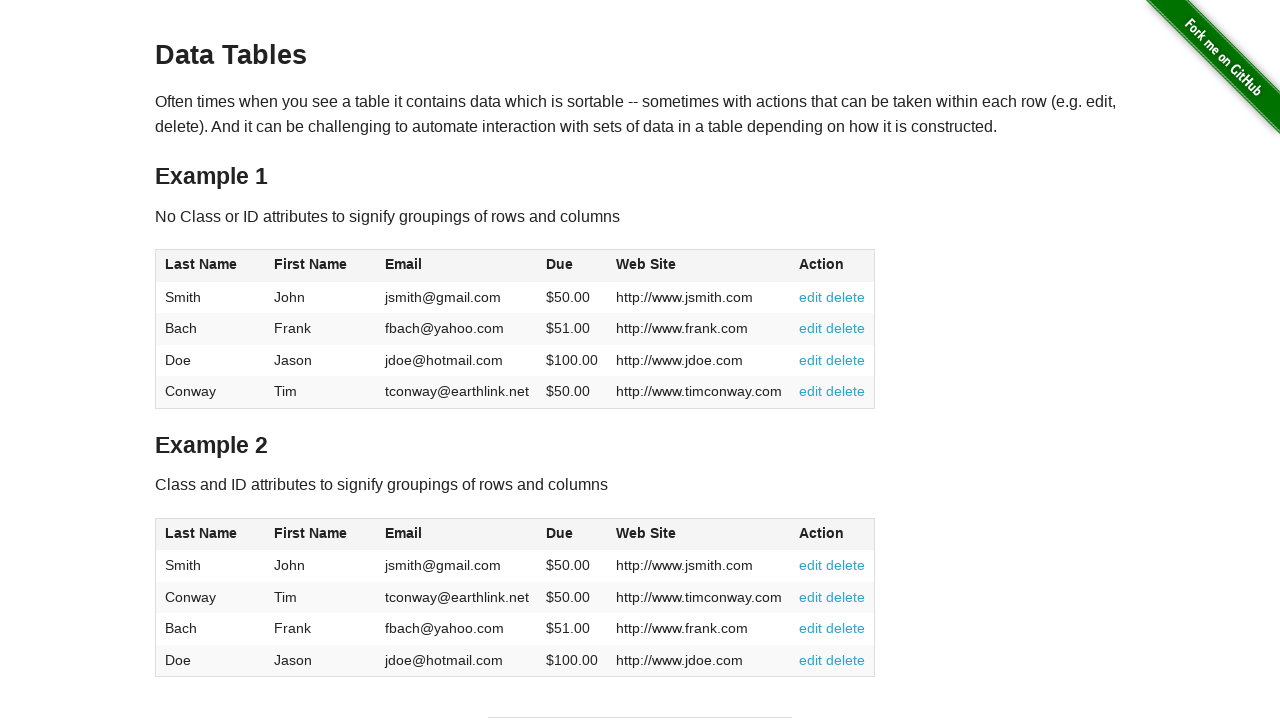

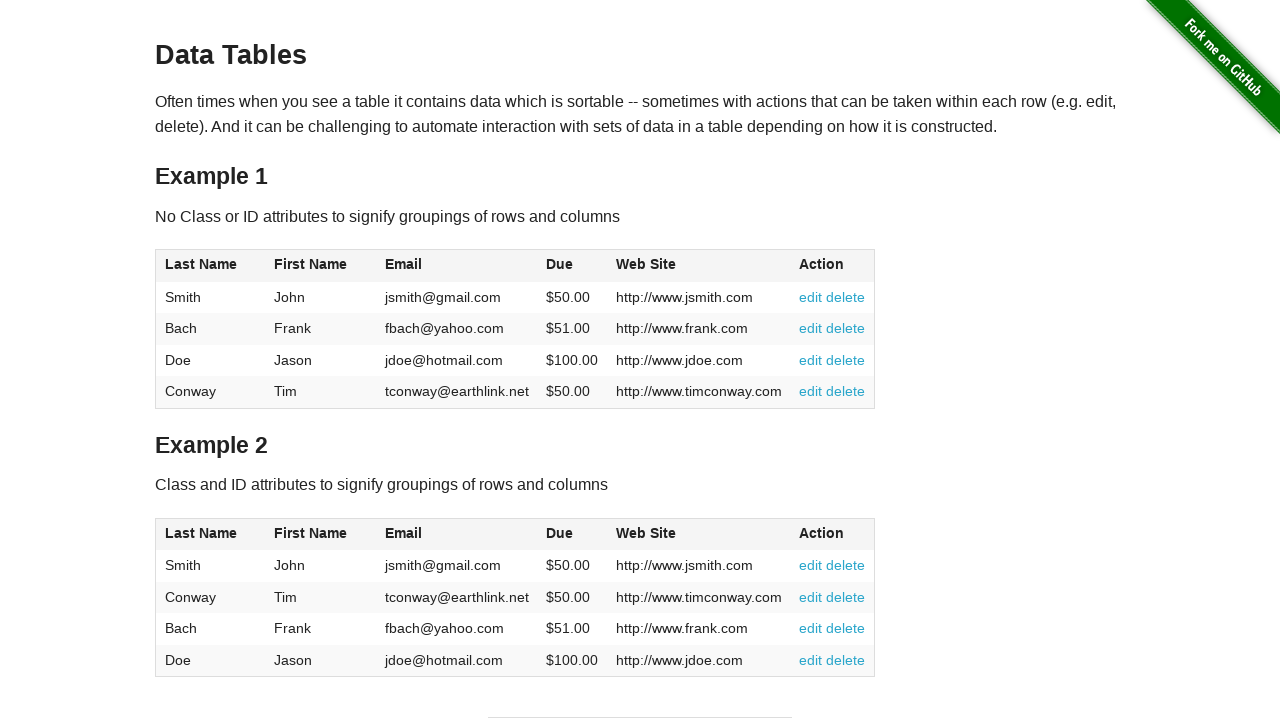